Tests filtering to display only completed items

Starting URL: https://demo.playwright.dev/todomvc

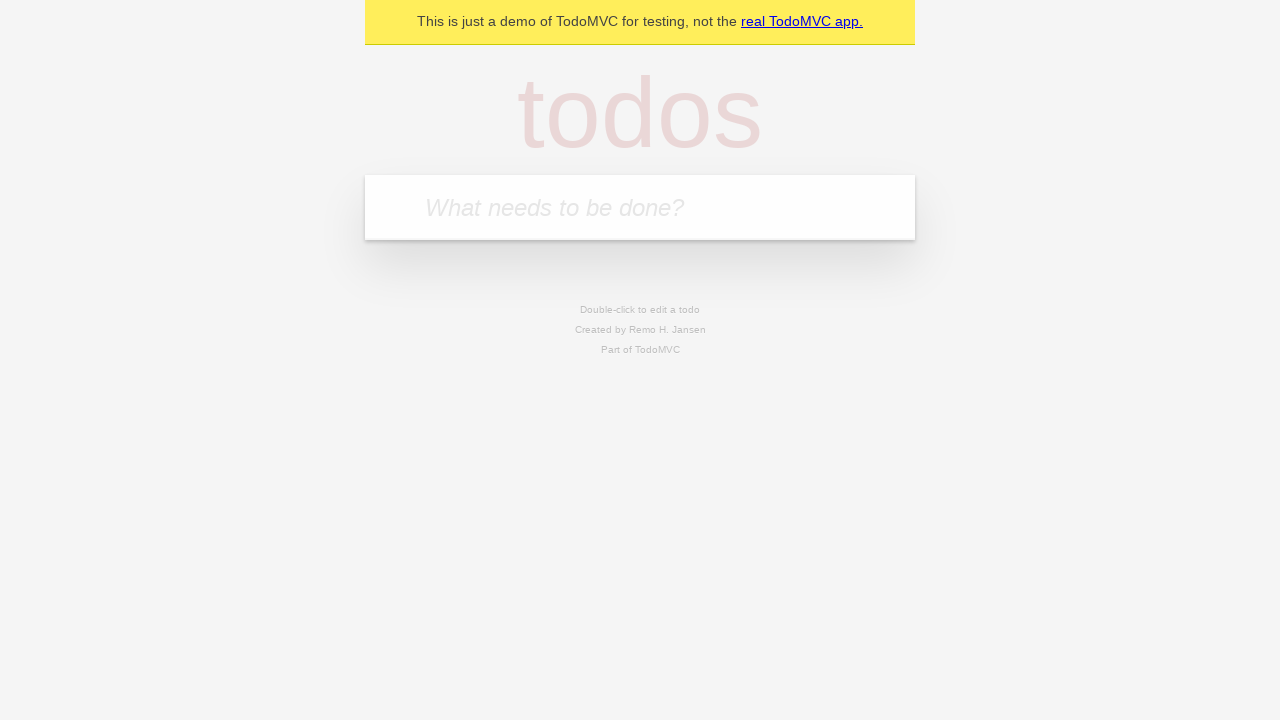

Filled todo input with 'チーズを買う' on internal:attr=[placeholder="What needs to be done?"i]
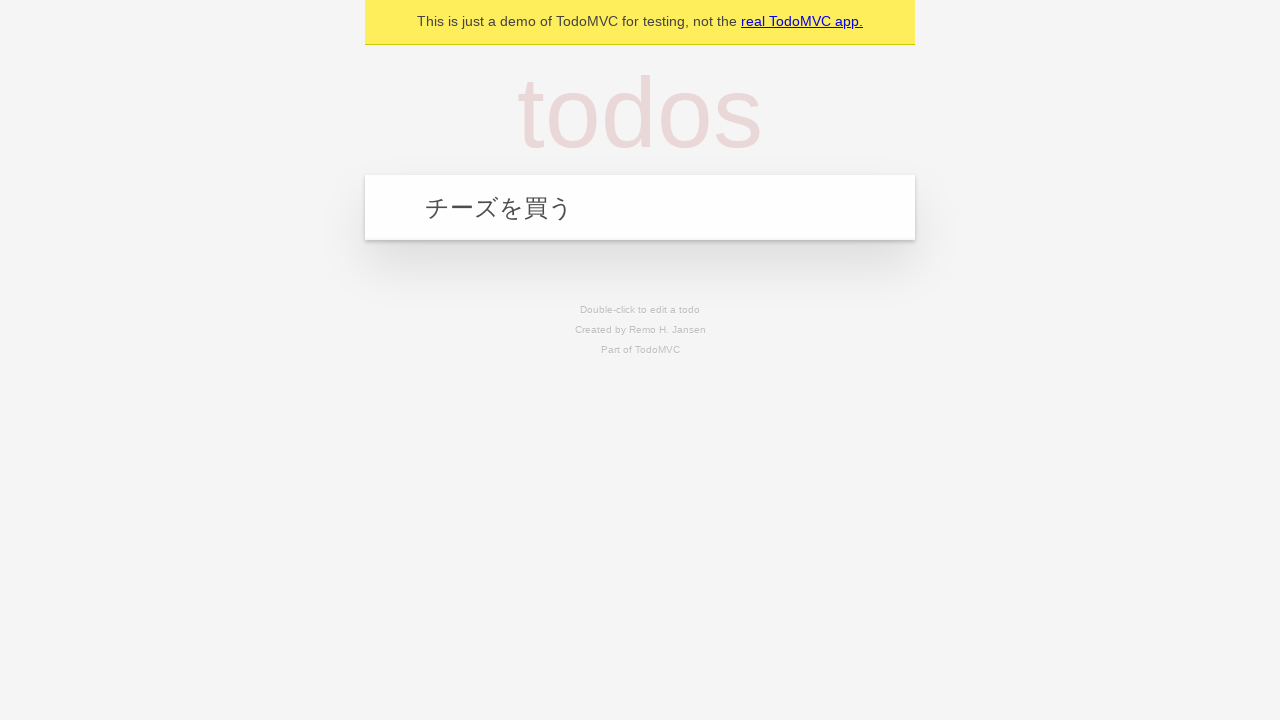

Pressed Enter to add todo 'チーズを買う' on internal:attr=[placeholder="What needs to be done?"i]
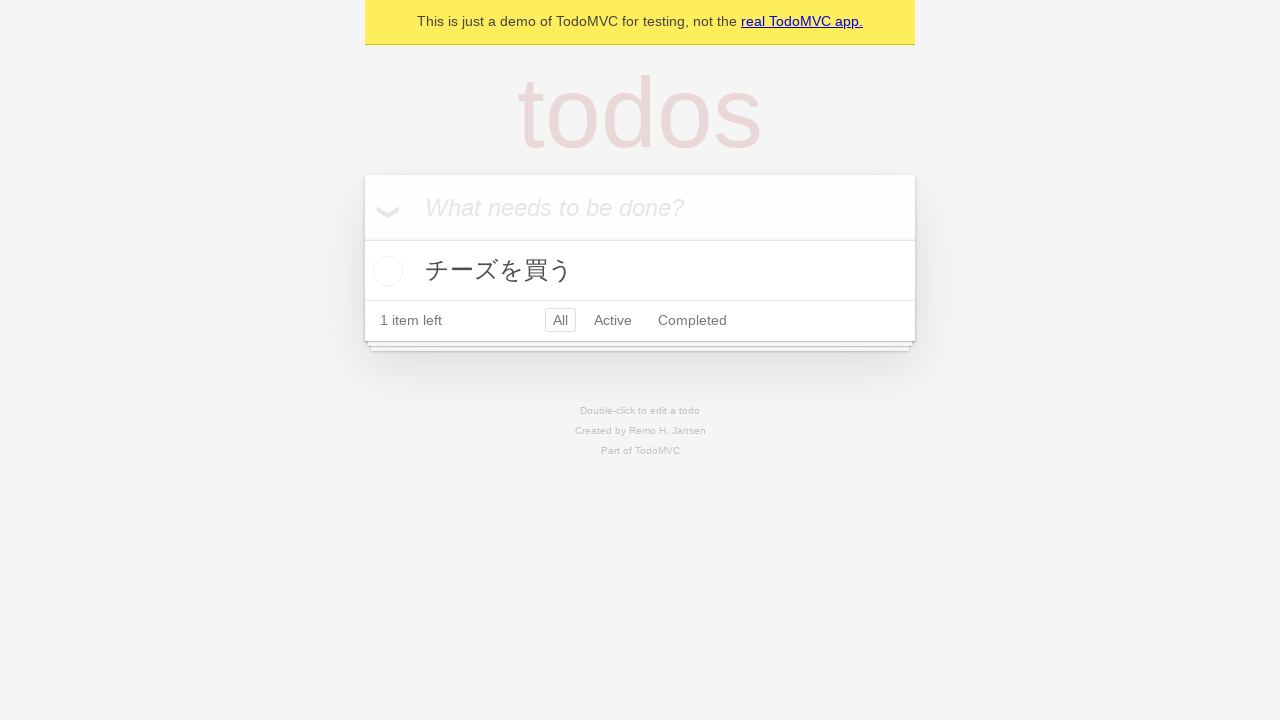

Filled todo input with '猫にエサをあげる' on internal:attr=[placeholder="What needs to be done?"i]
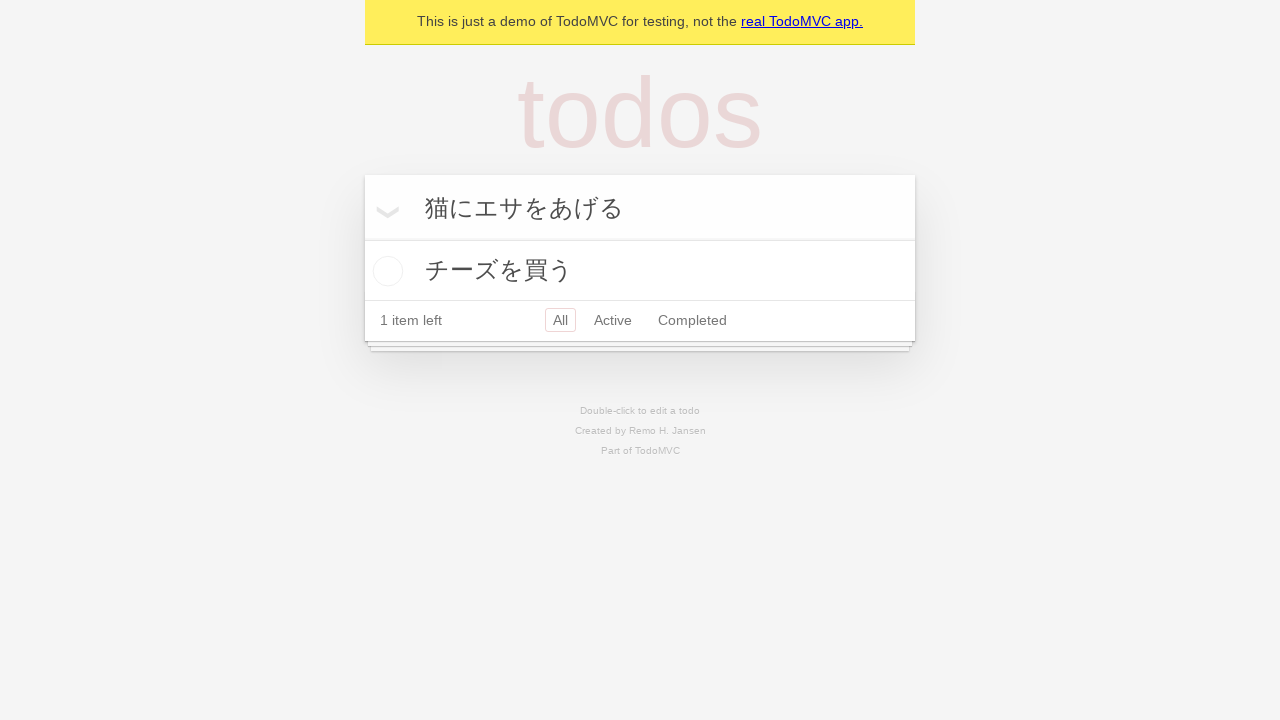

Pressed Enter to add todo '猫にエサをあげる' on internal:attr=[placeholder="What needs to be done?"i]
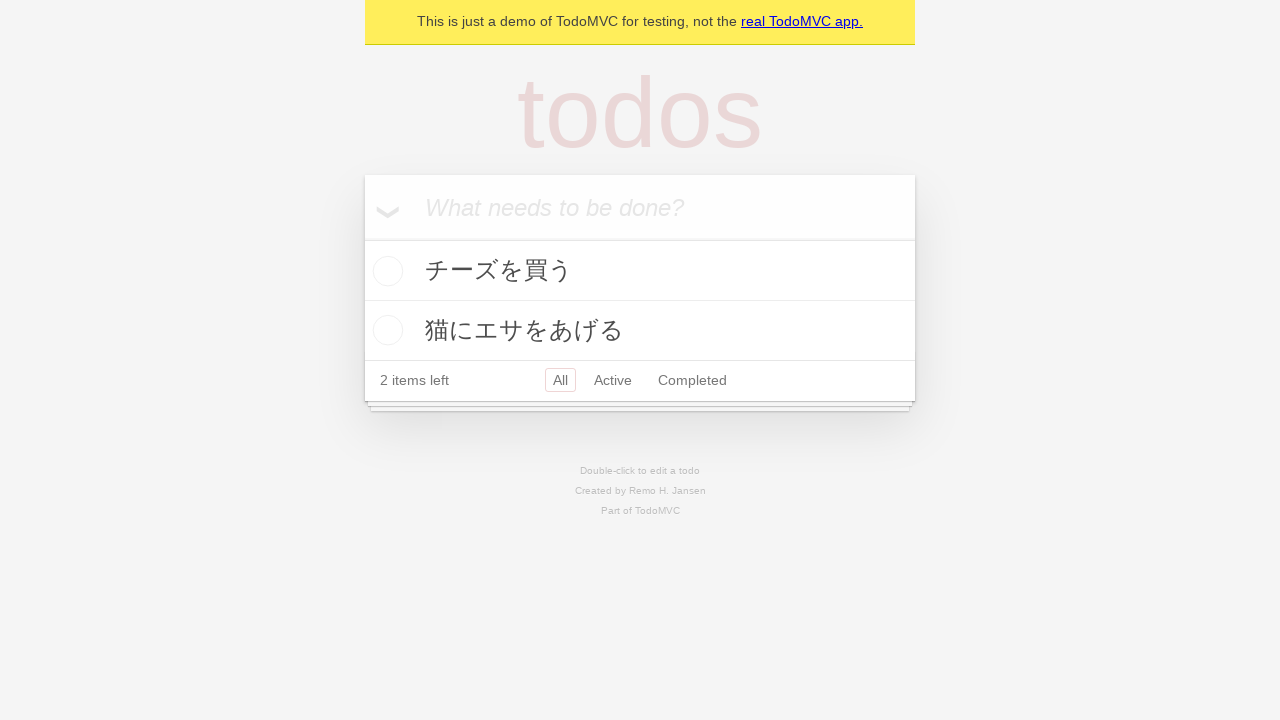

Filled todo input with '医者の予約を取る' on internal:attr=[placeholder="What needs to be done?"i]
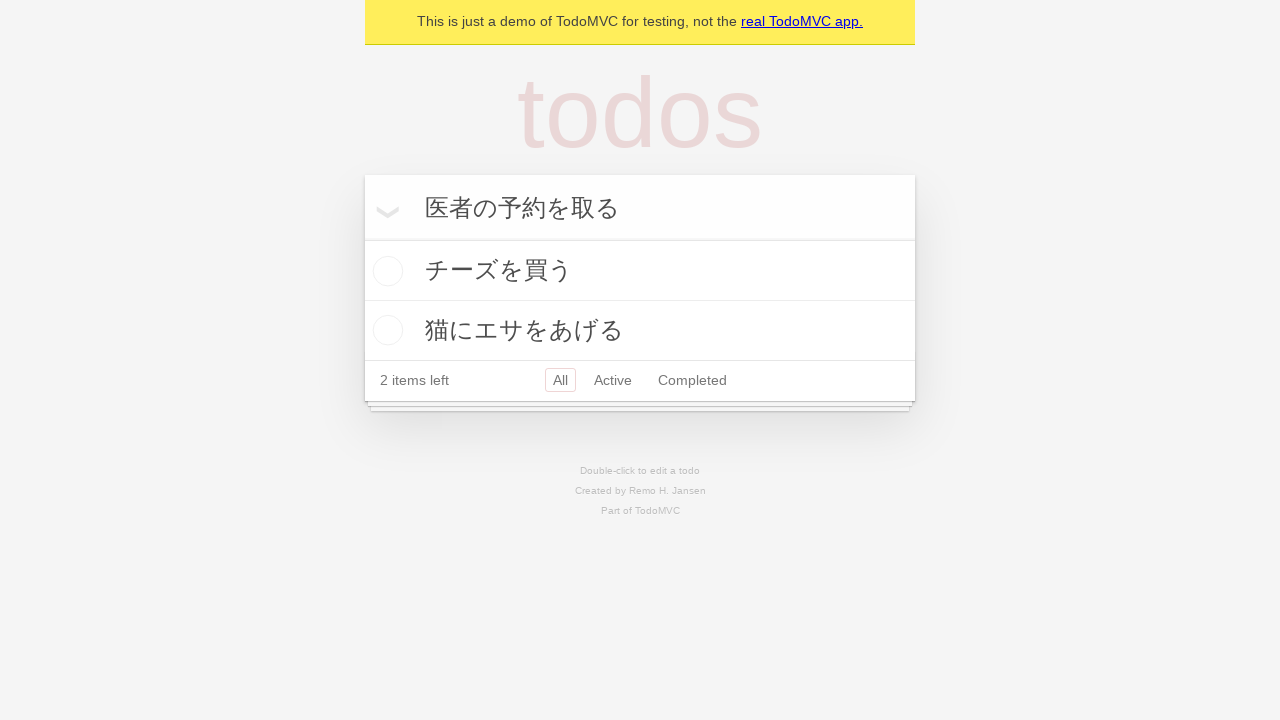

Pressed Enter to add todo '医者の予約を取る' on internal:attr=[placeholder="What needs to be done?"i]
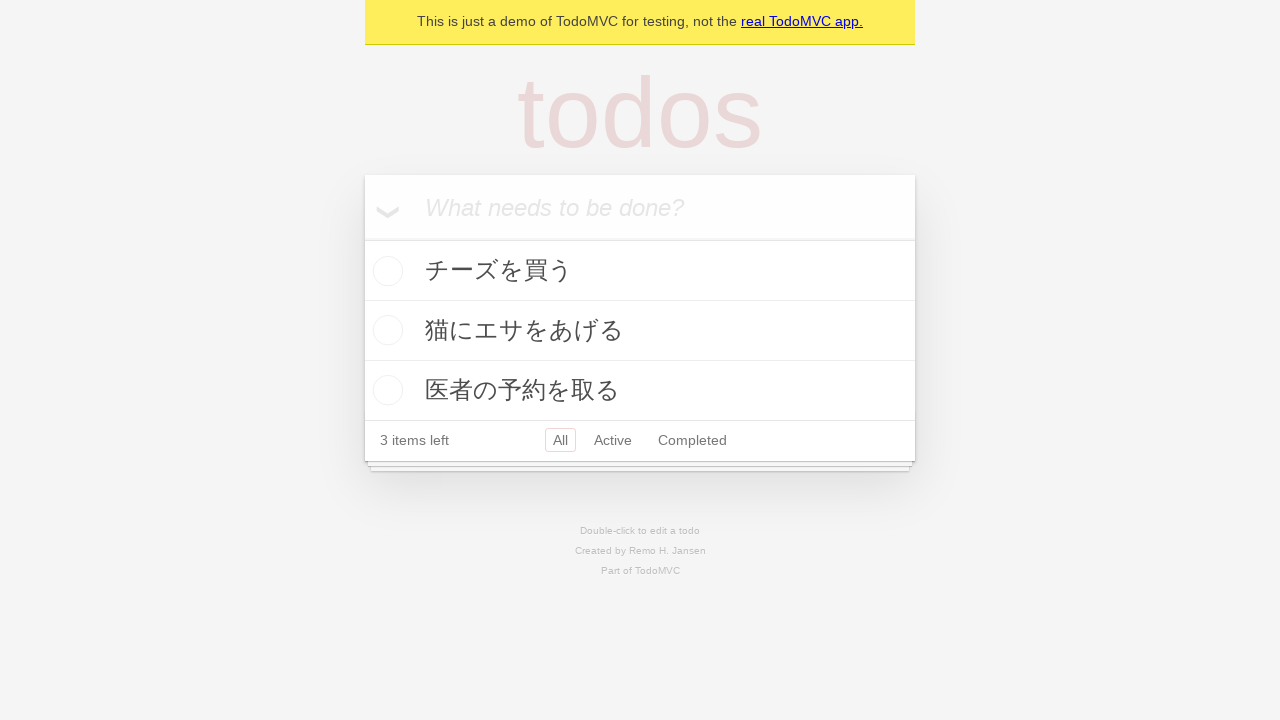

Checked the second todo item at (385, 330) on internal:testid=[data-testid="todo-item"s] >> nth=1 >> internal:role=checkbox
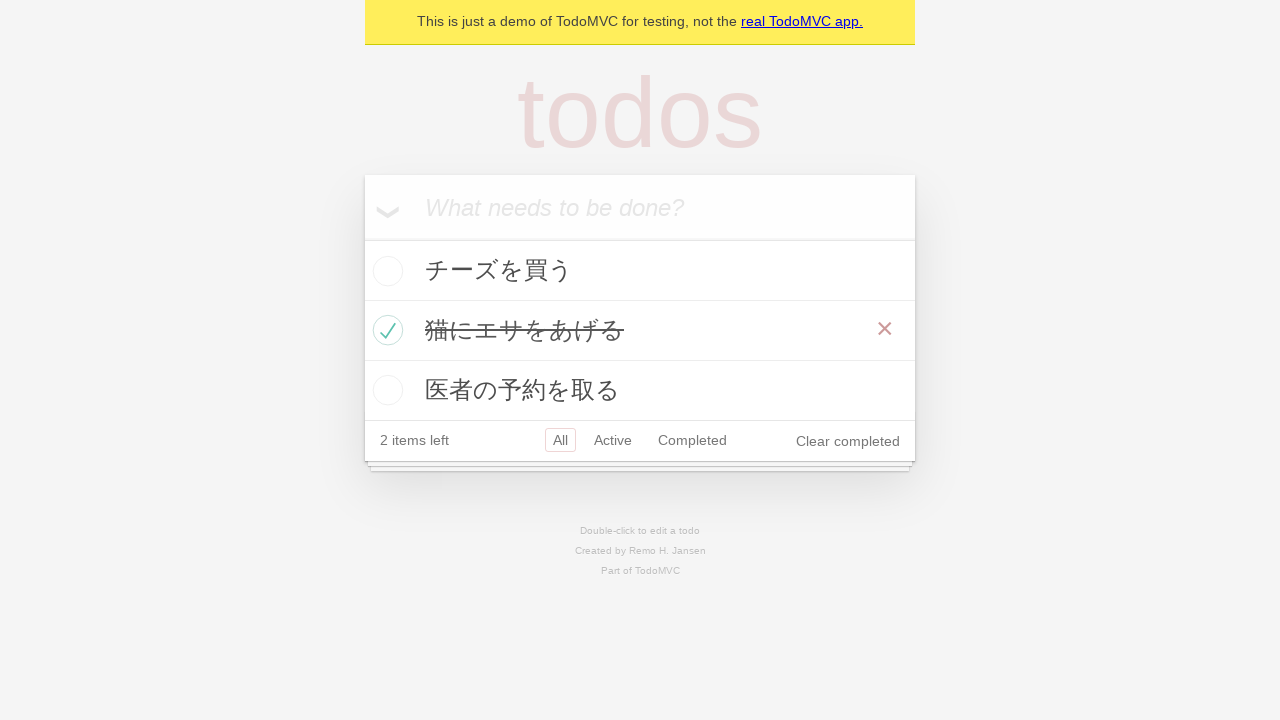

Clicked Completed filter to display only completed items at (692, 440) on internal:role=link[name="Completed"i]
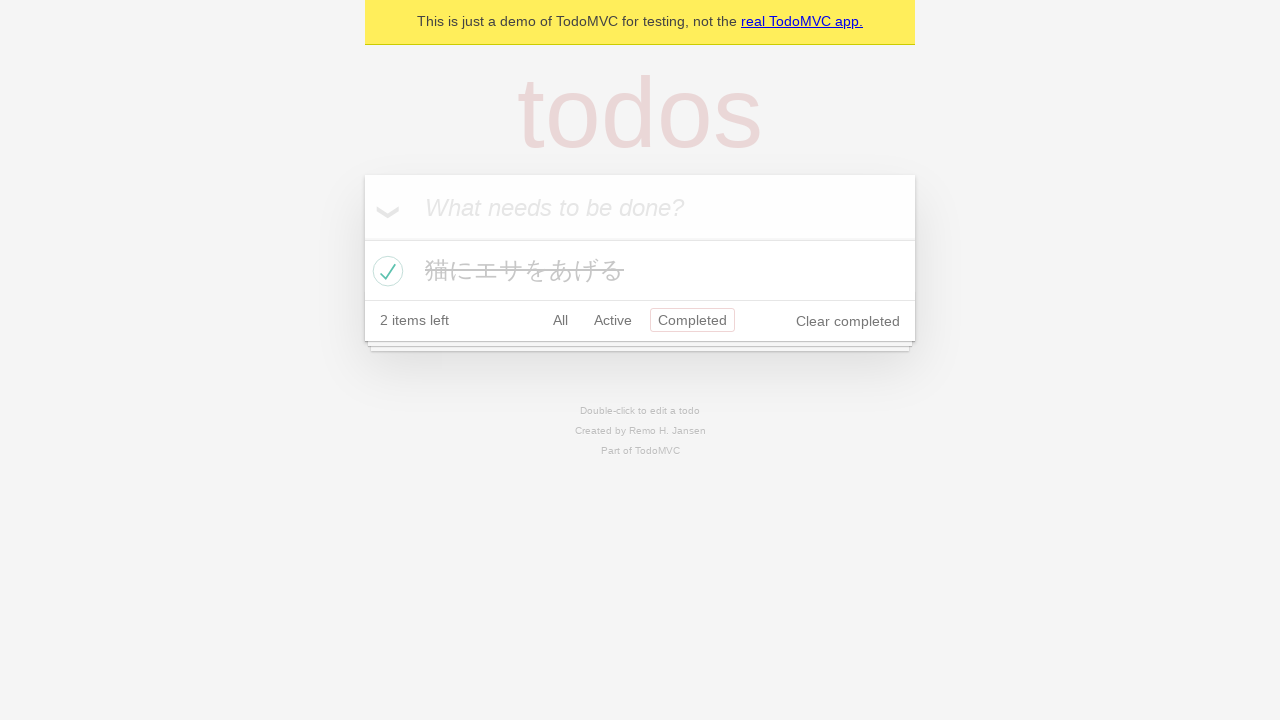

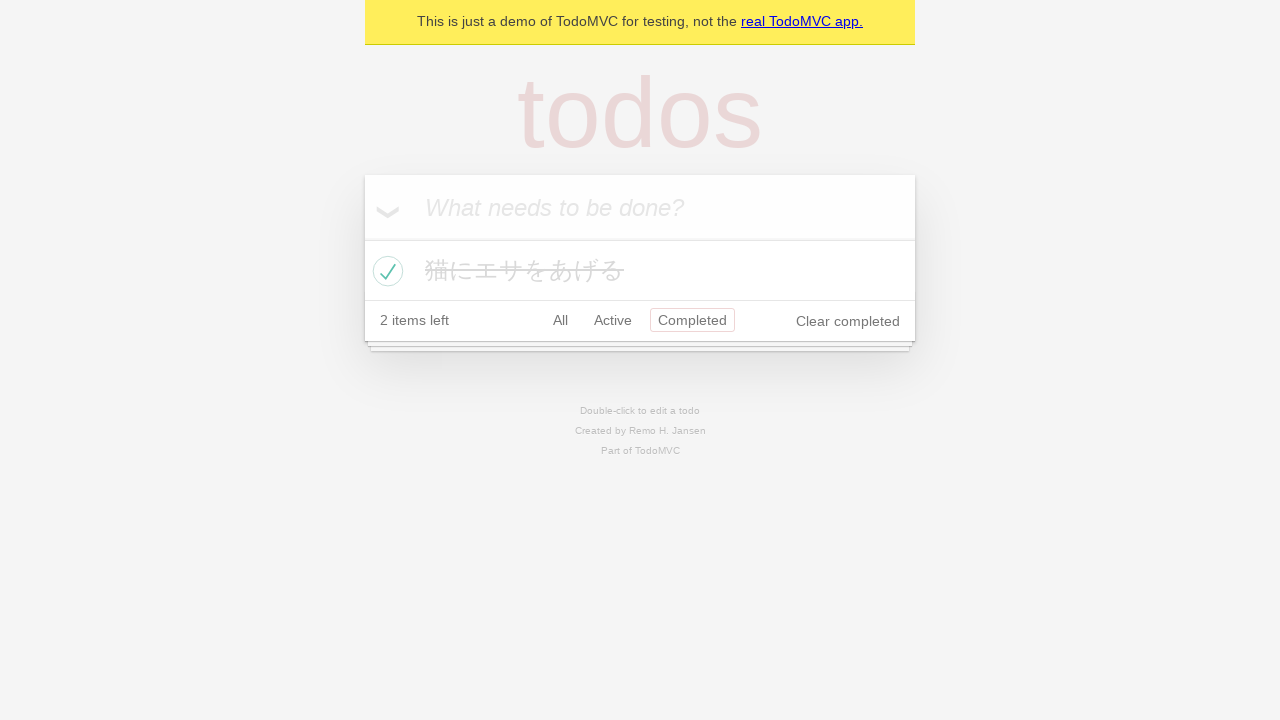